Tests JavaScript alert handling by accepting and dismissing confirm dialogs, and sending text to prompt dialogs

Starting URL: https://the-internet.herokuapp.com/javascript_alerts

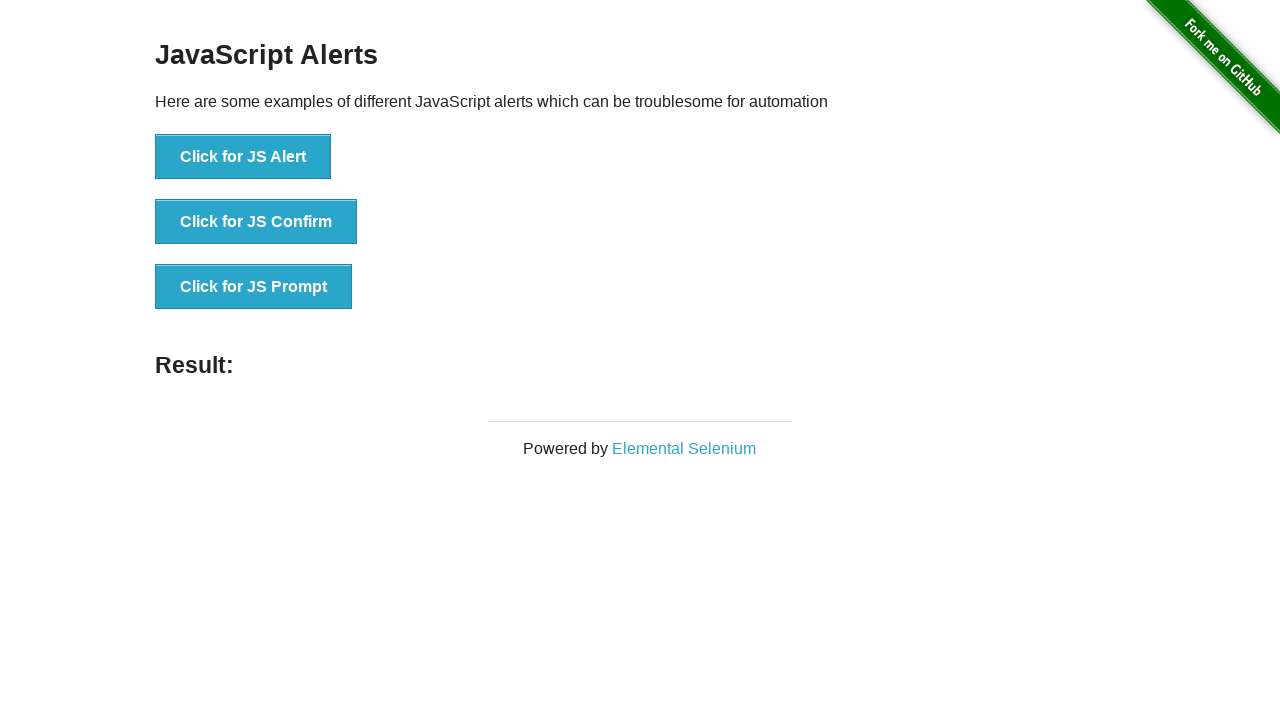

Clicked JS Confirm button at (256, 222) on text=Click for JS Confirm
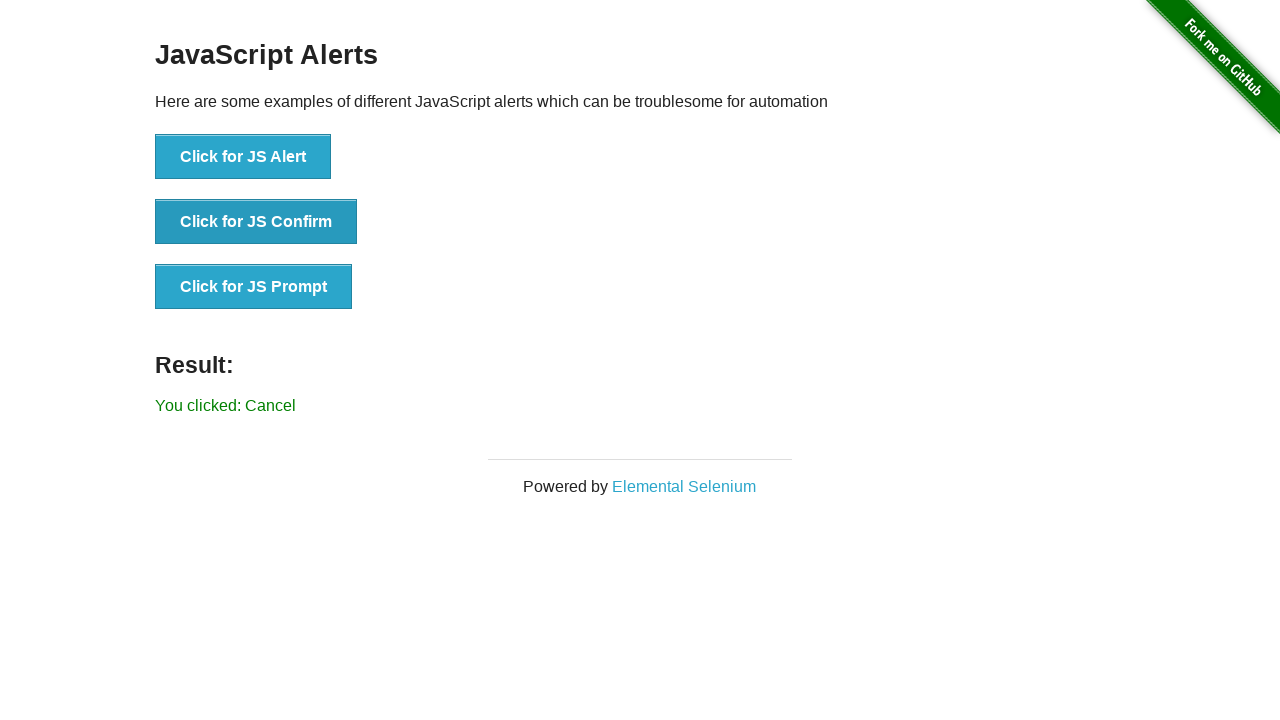

Set up dialog handler to accept alert
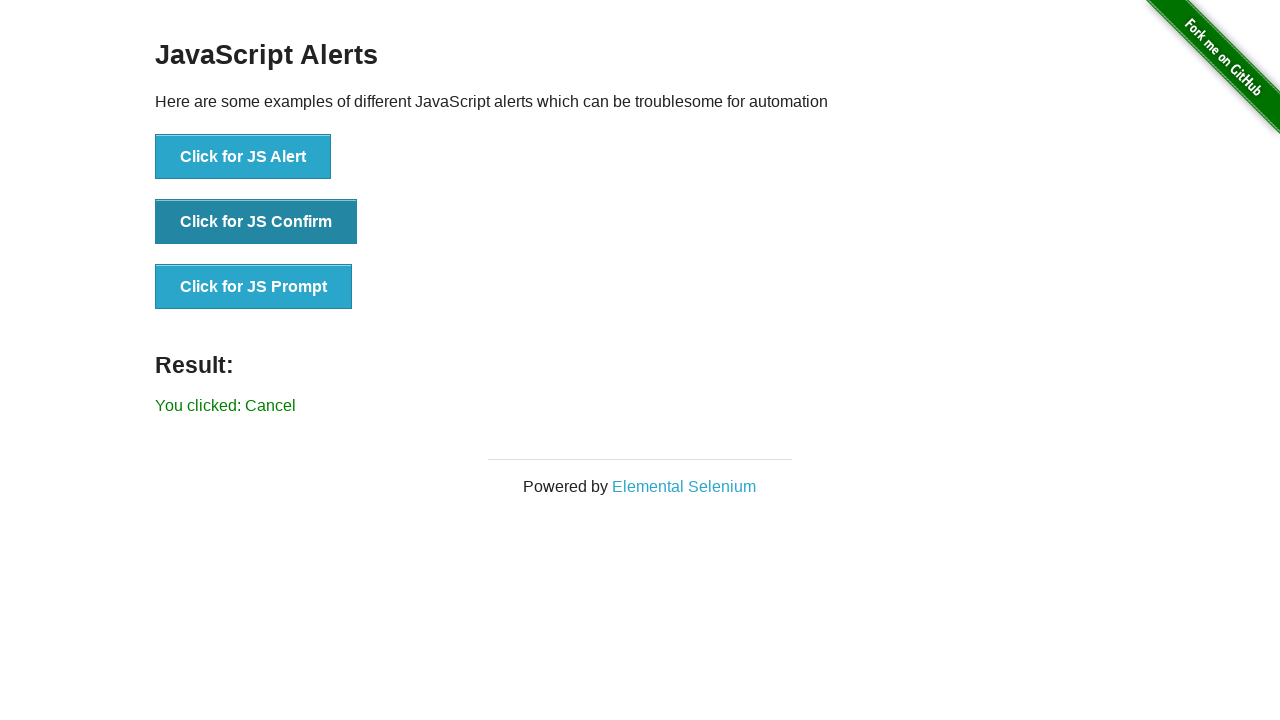

Clicked JS Confirm button again at (256, 222) on text=Click for JS Confirm
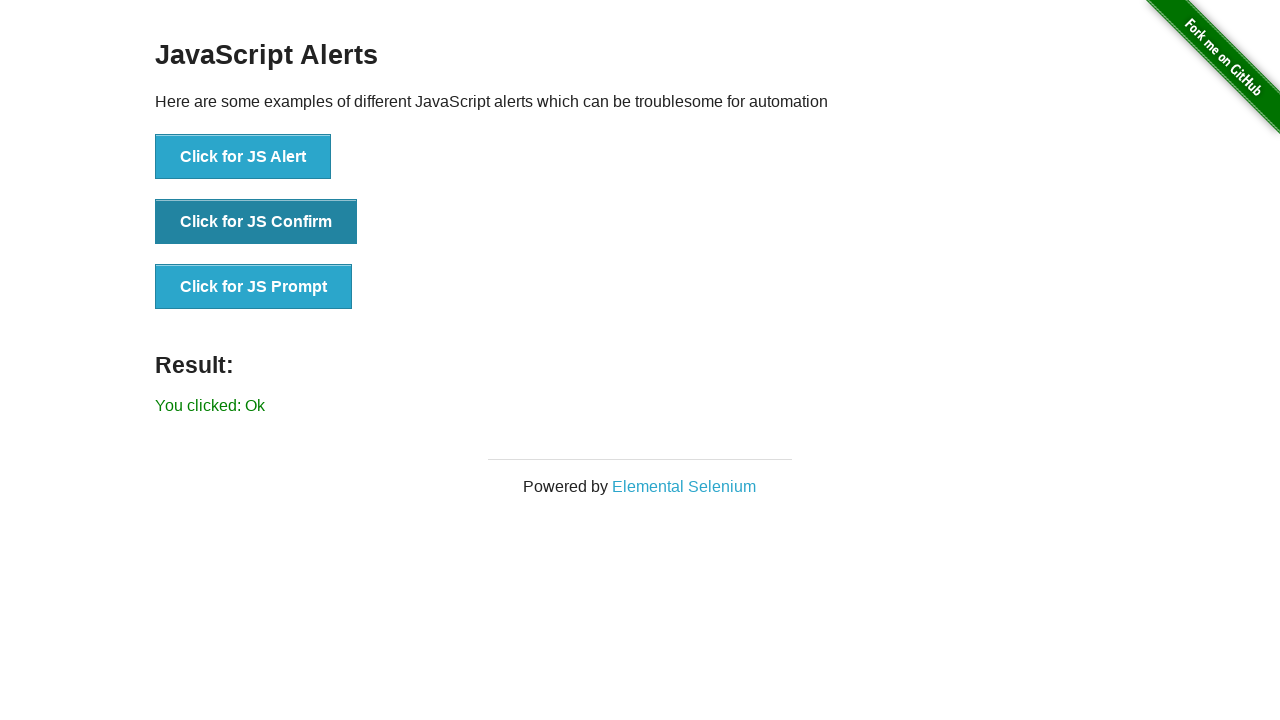

Set up dialog handler to dismiss alert
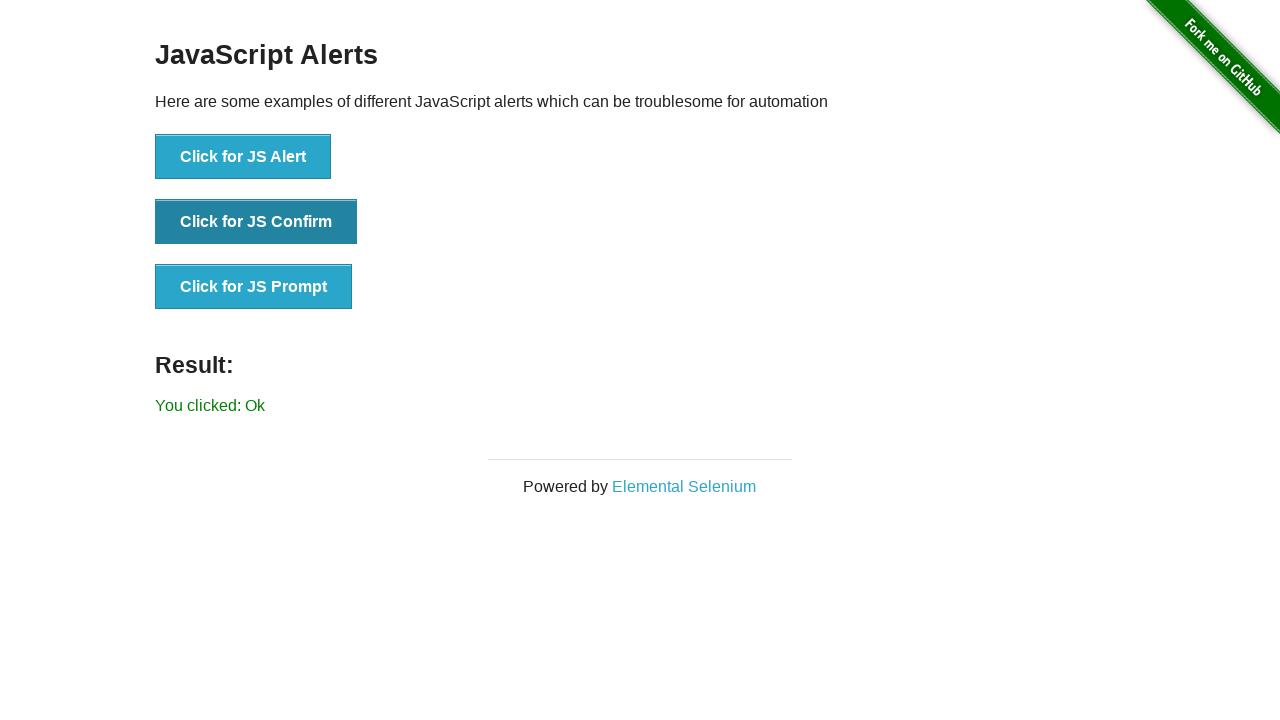

Set up dialog handler to accept prompt with text 'Alert'
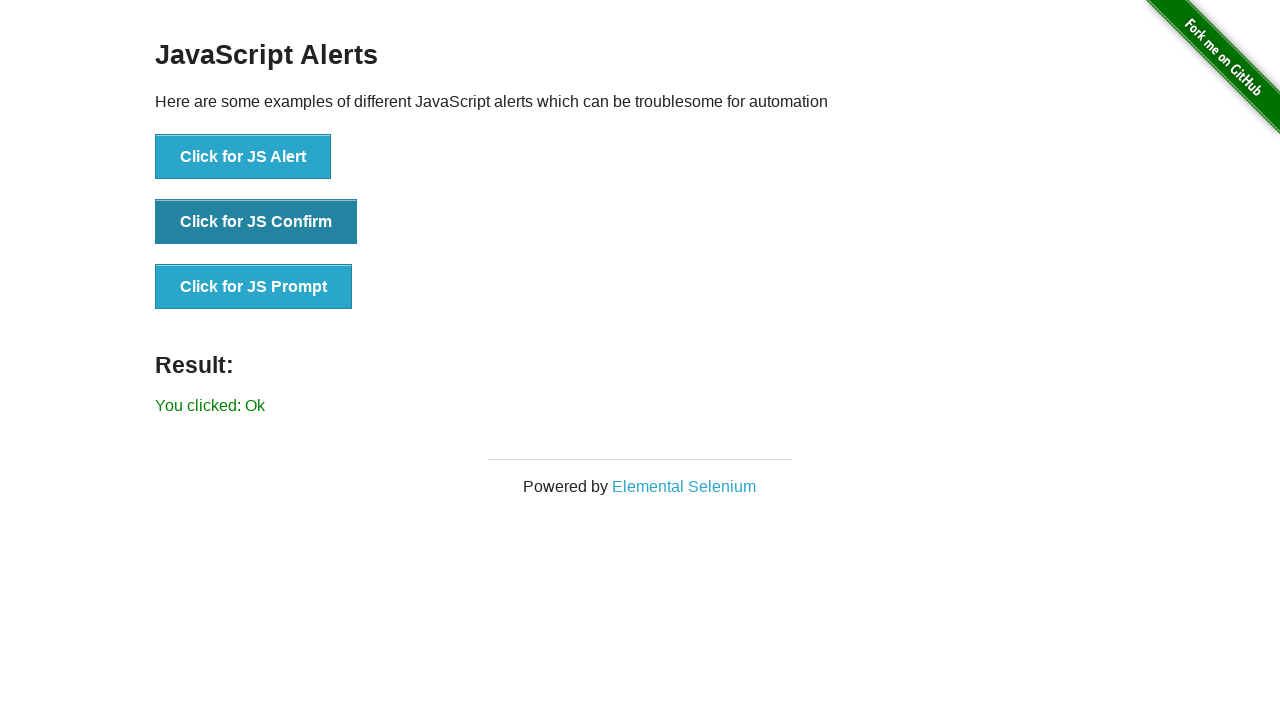

Clicked JS Prompt button at (254, 287) on text=Click for JS Prompt
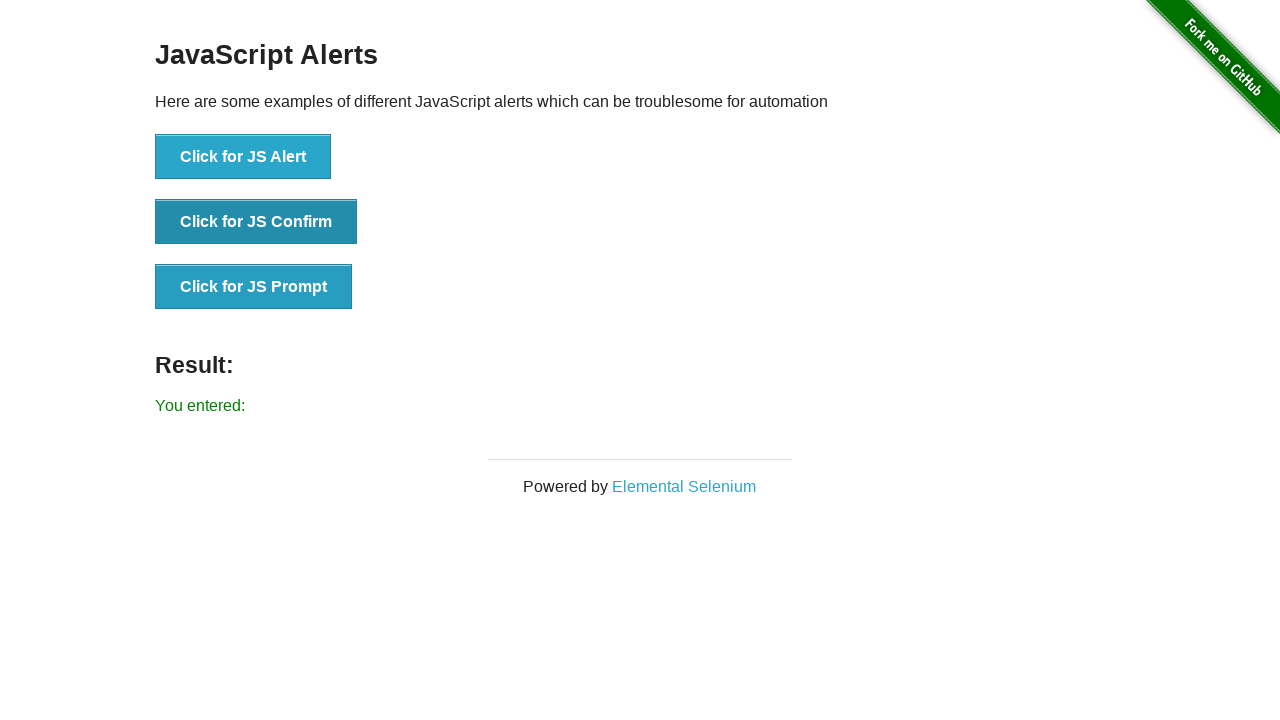

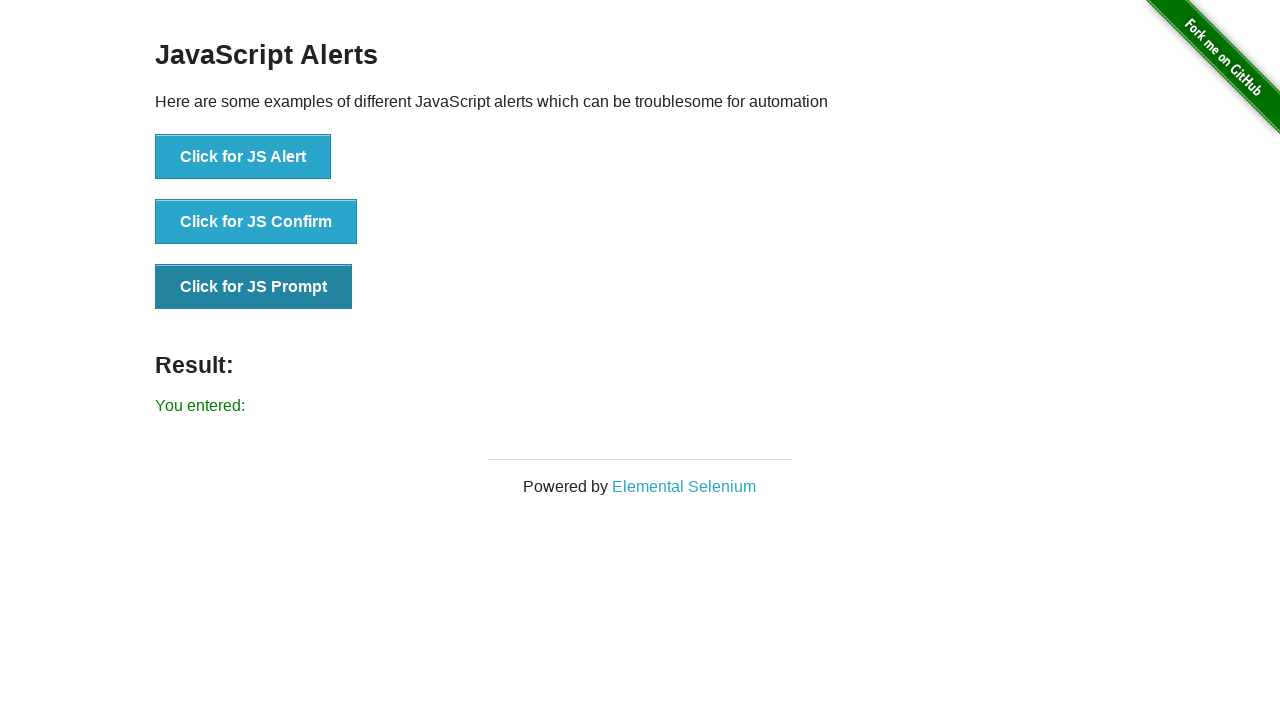